Tests loading functionality using implicit waits by clicking the green button and verifying loading states transition correctly

Starting URL: https://kristinek.github.io/site/examples/loading_color

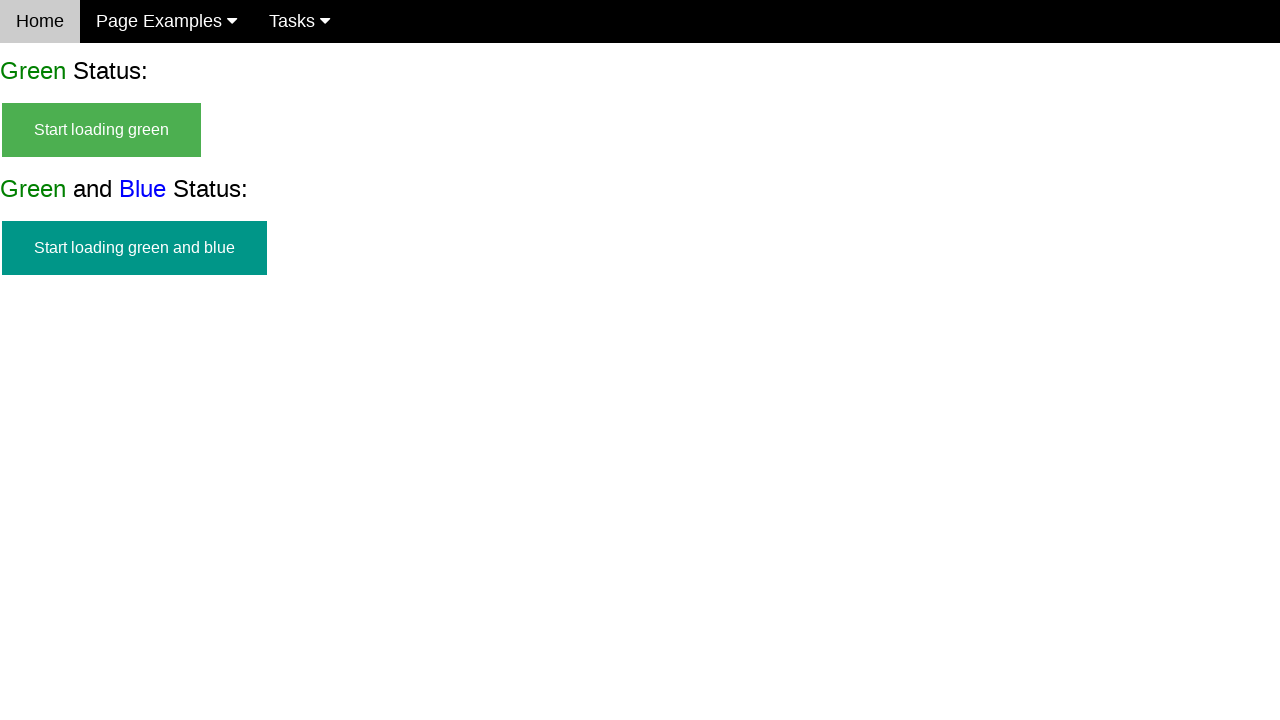

Clicked green button to start loading at (102, 130) on #start_green
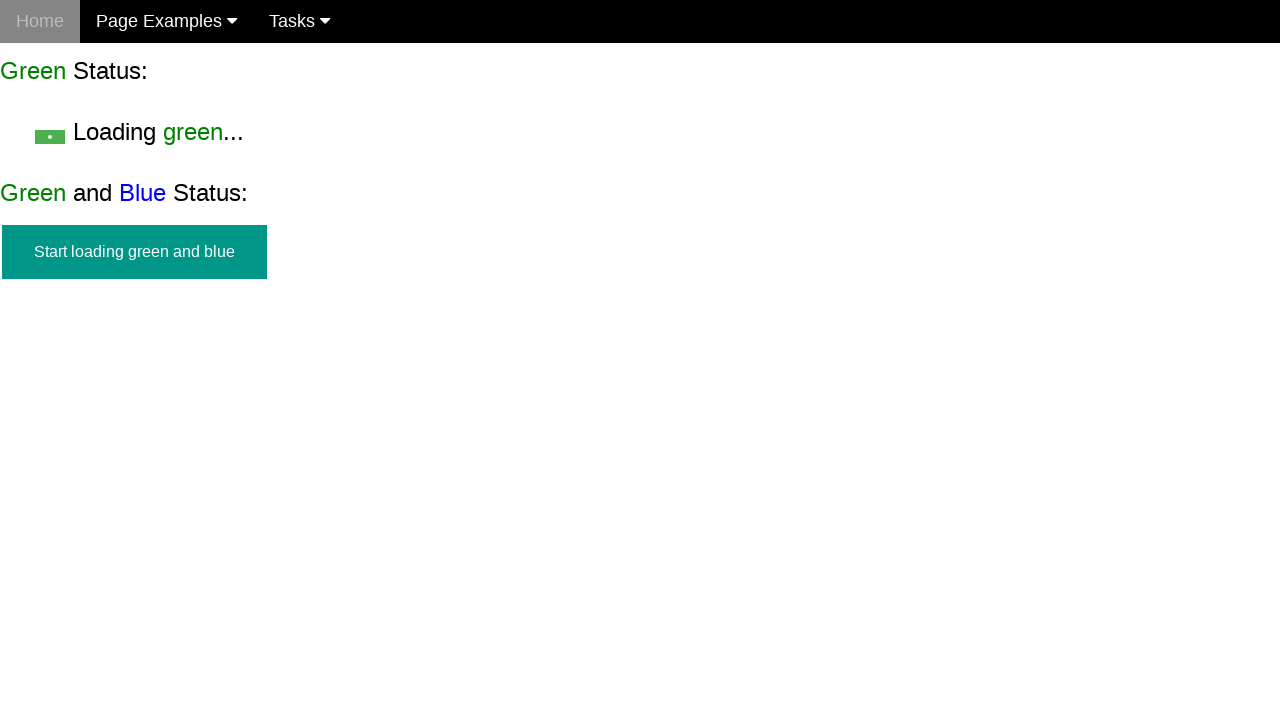

Loading text appeared (implicit wait completed)
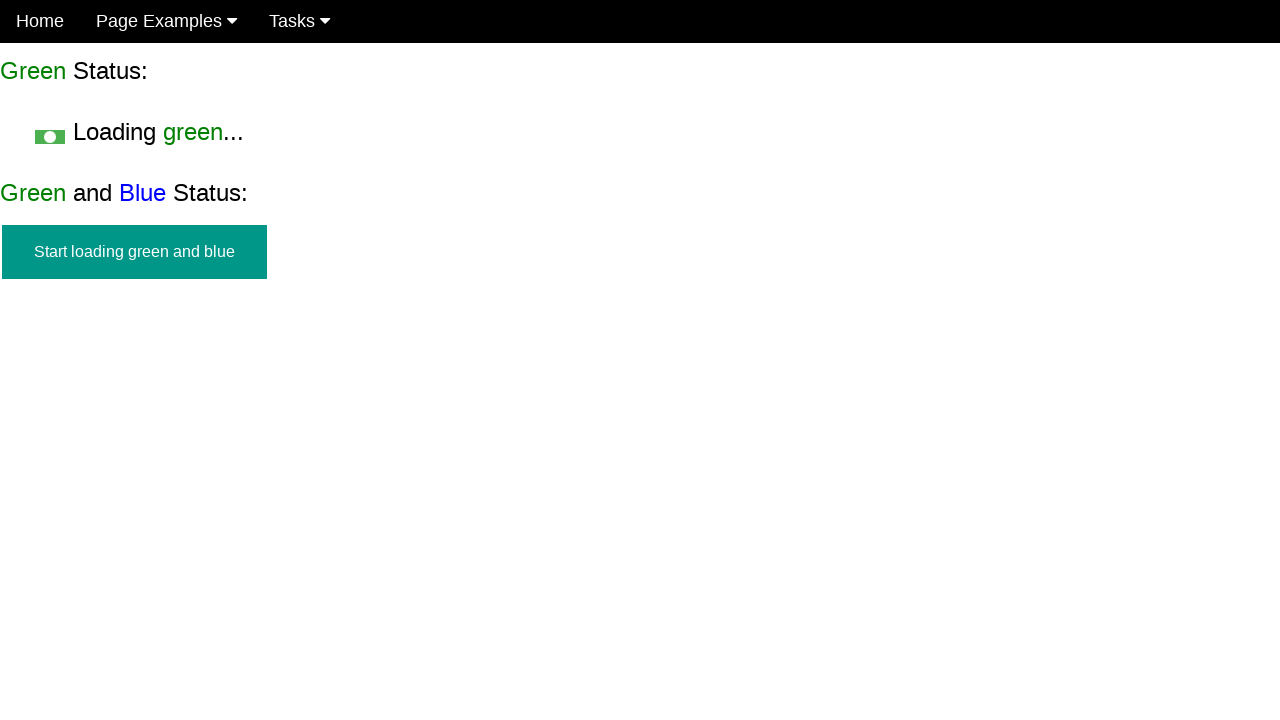

Verified green button is no longer visible
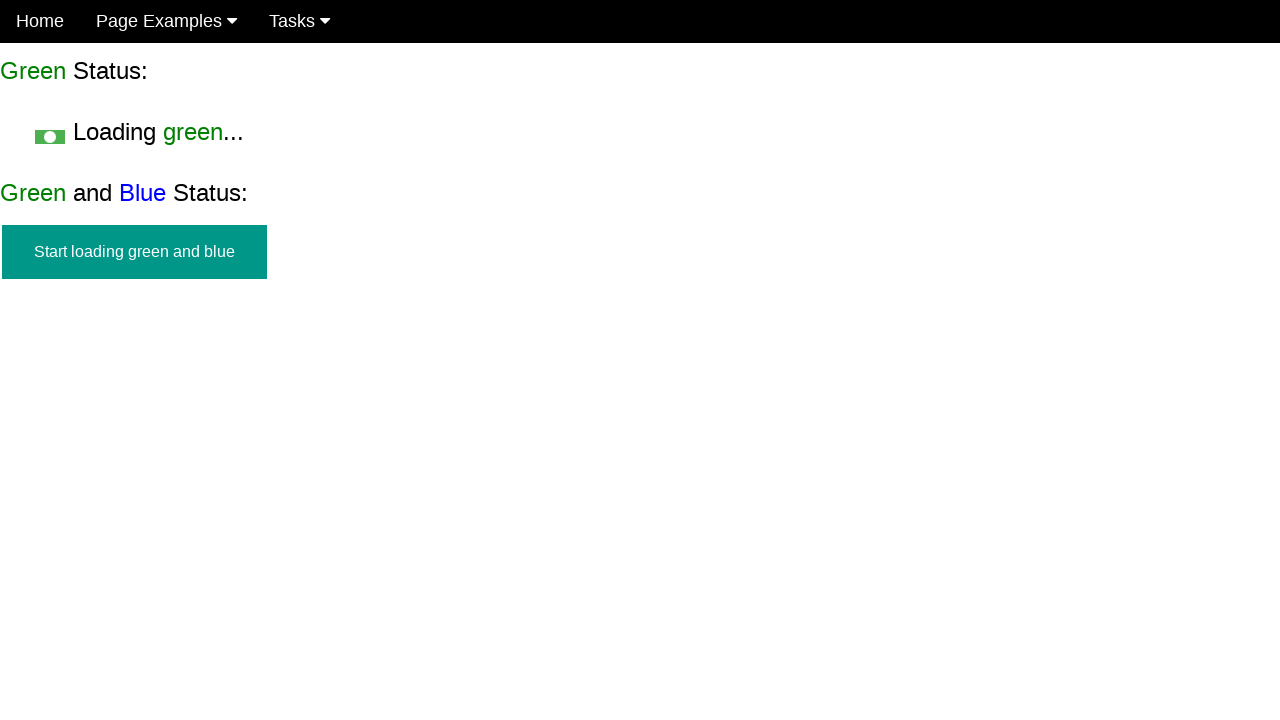

Verified loading text is visible
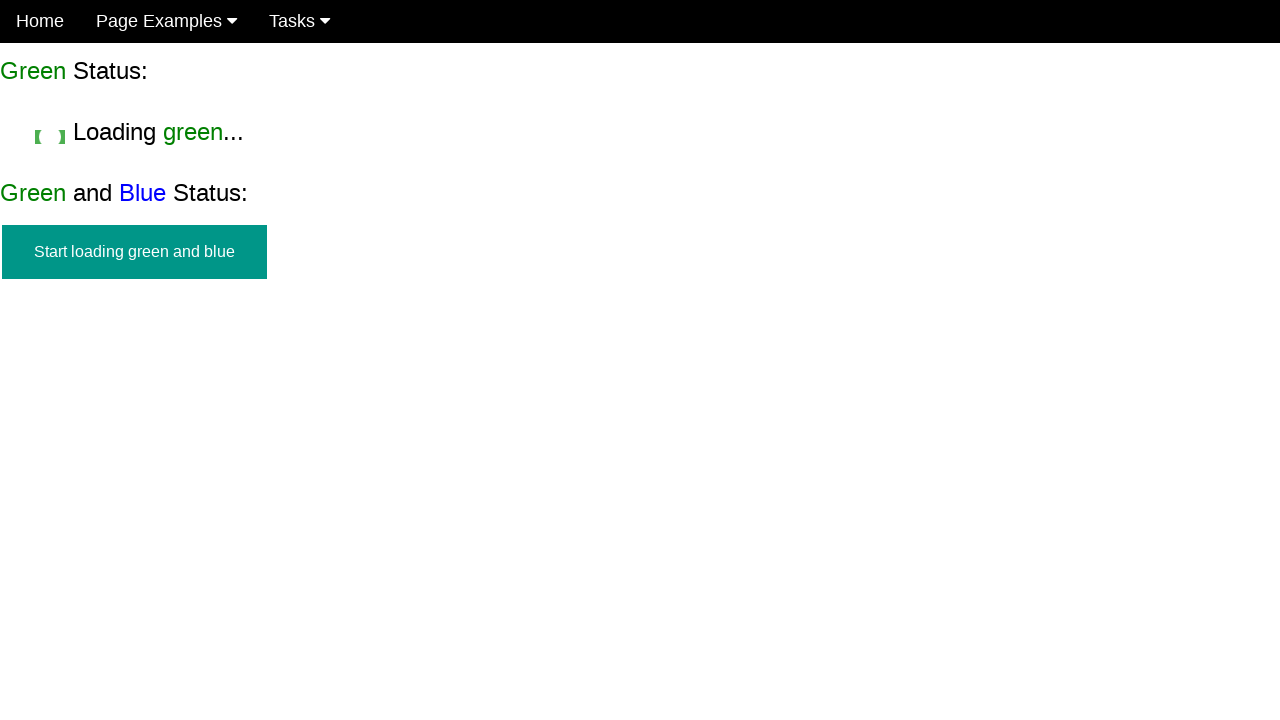

Success message appeared after loading completed
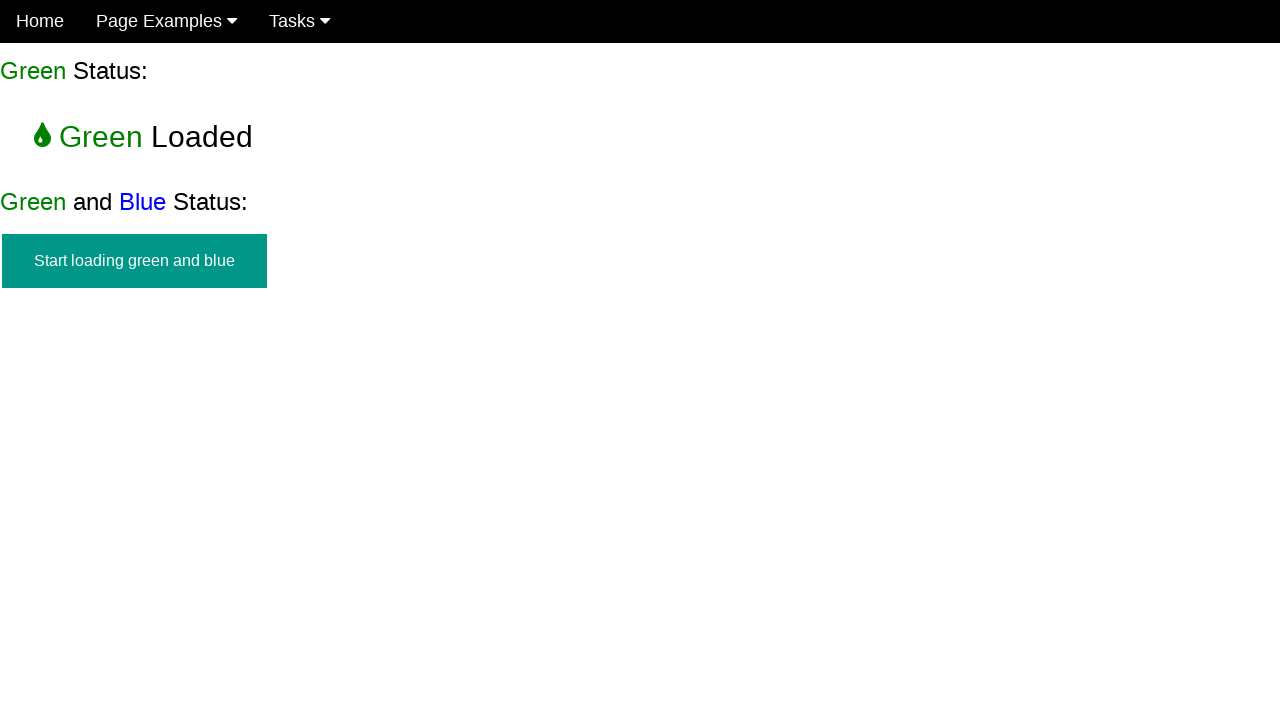

Verified green button remains hidden in final state
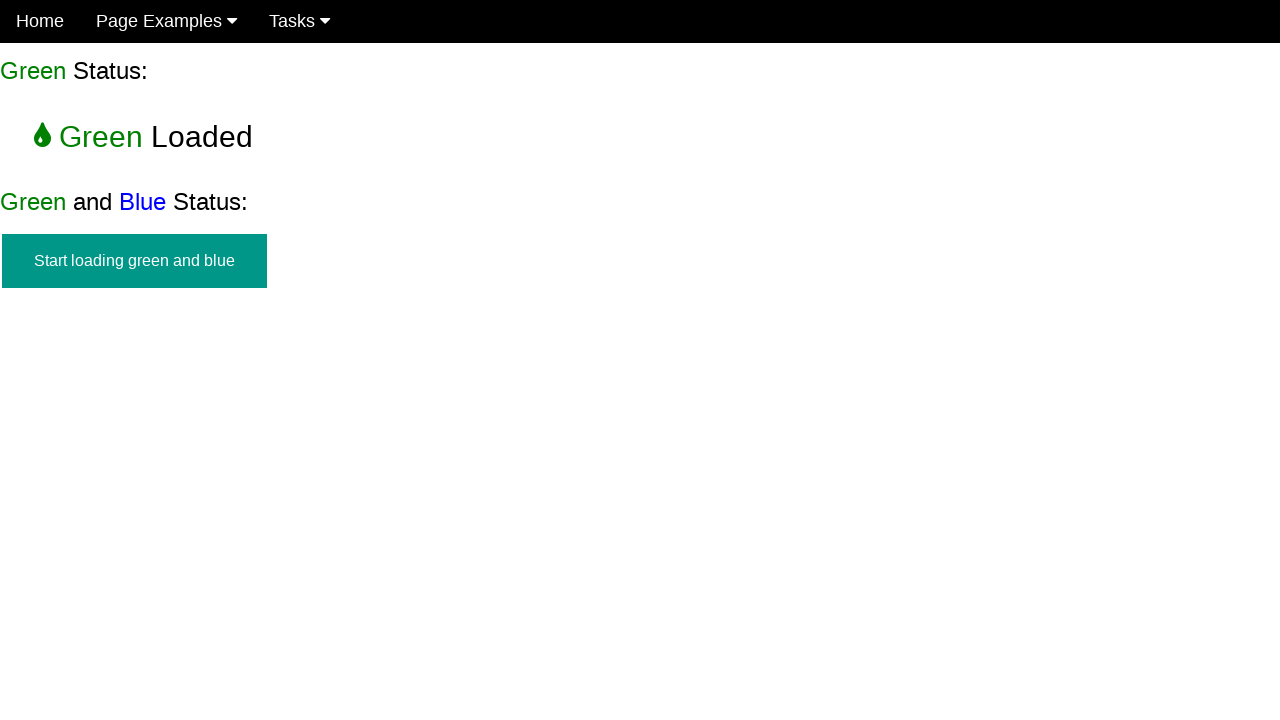

Verified loading text is no longer visible in final state
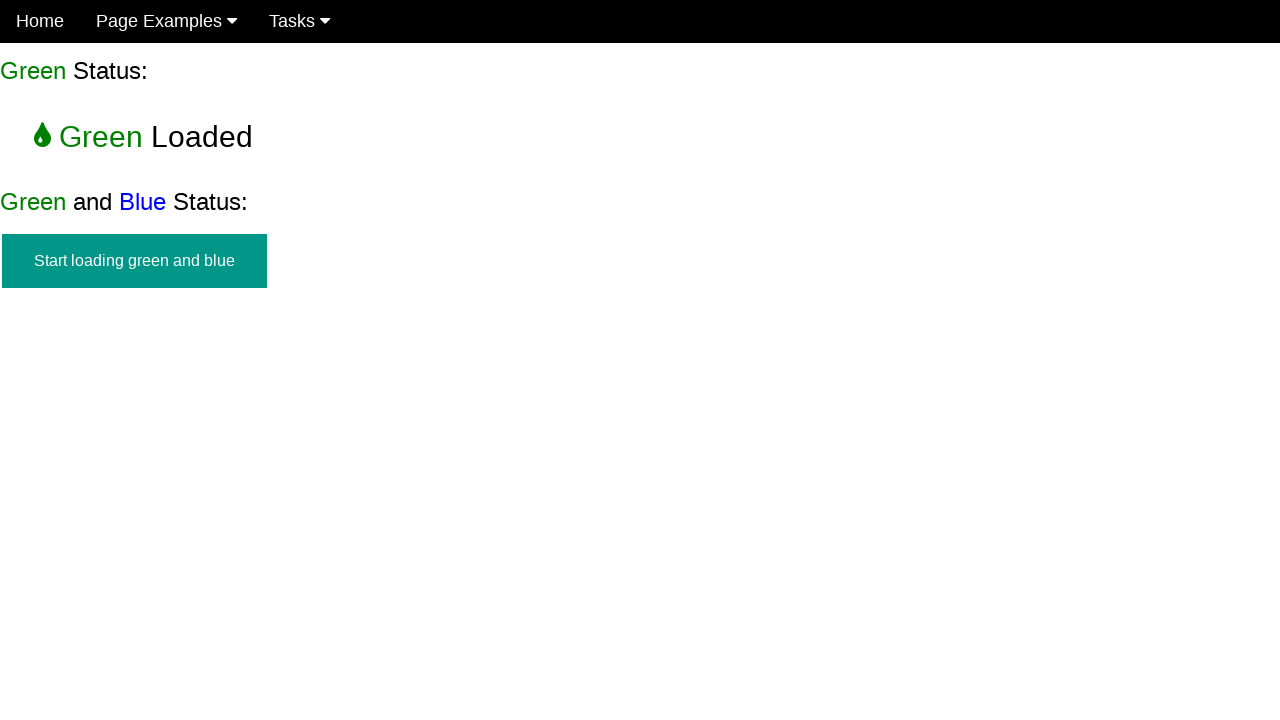

Verified success message is visible in final state
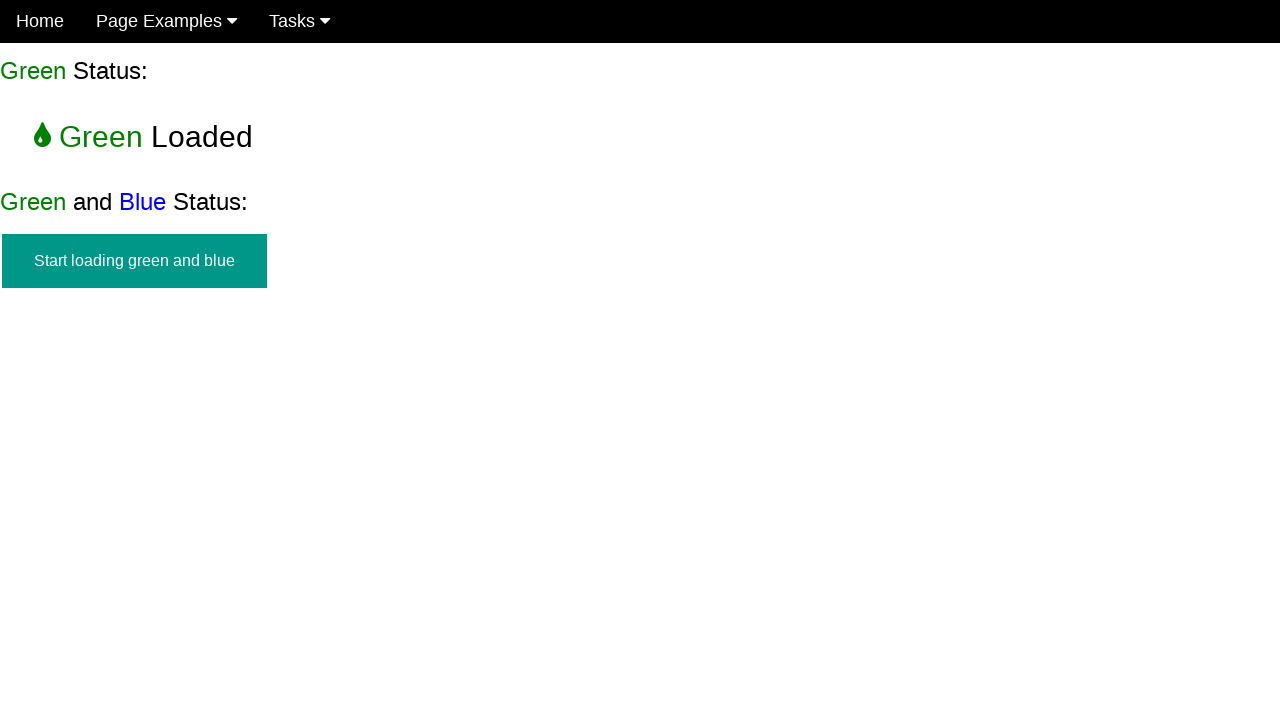

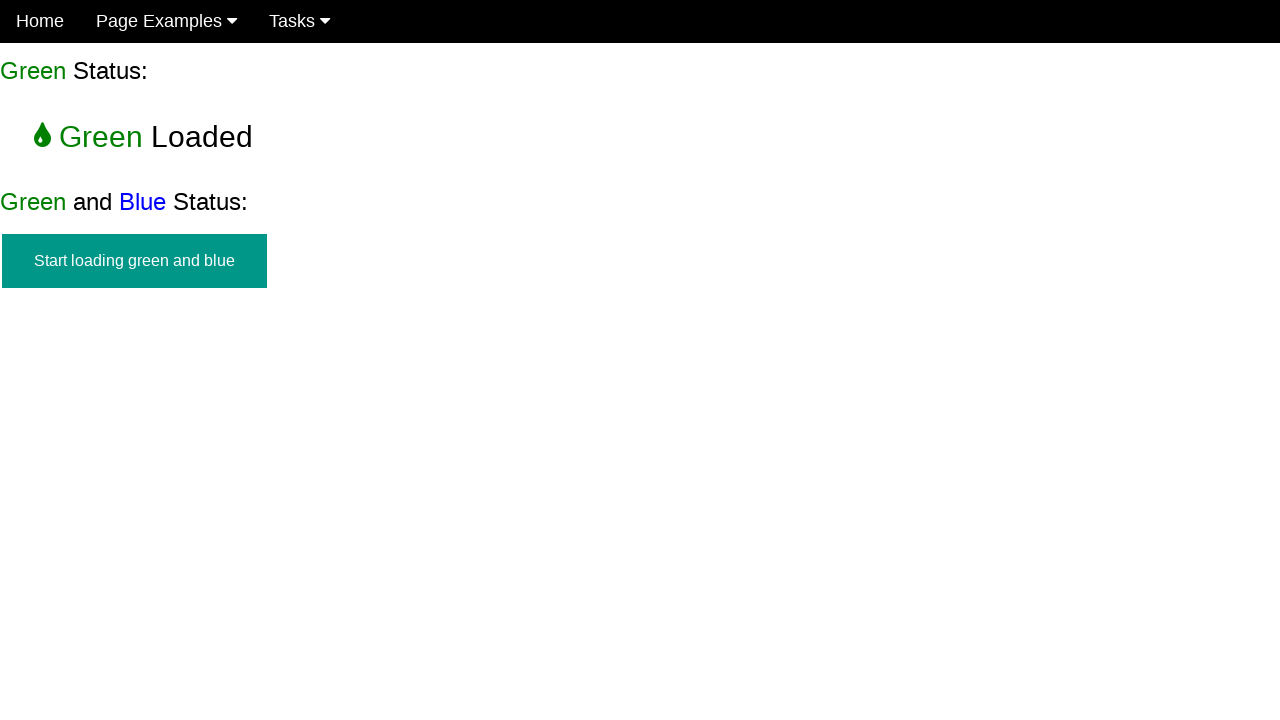